Tests JavaScript confirm alert handling by clicking a button that triggers a confirm dialog, reading the alert text, and dismissing it

Starting URL: https://demoqa.com/alerts

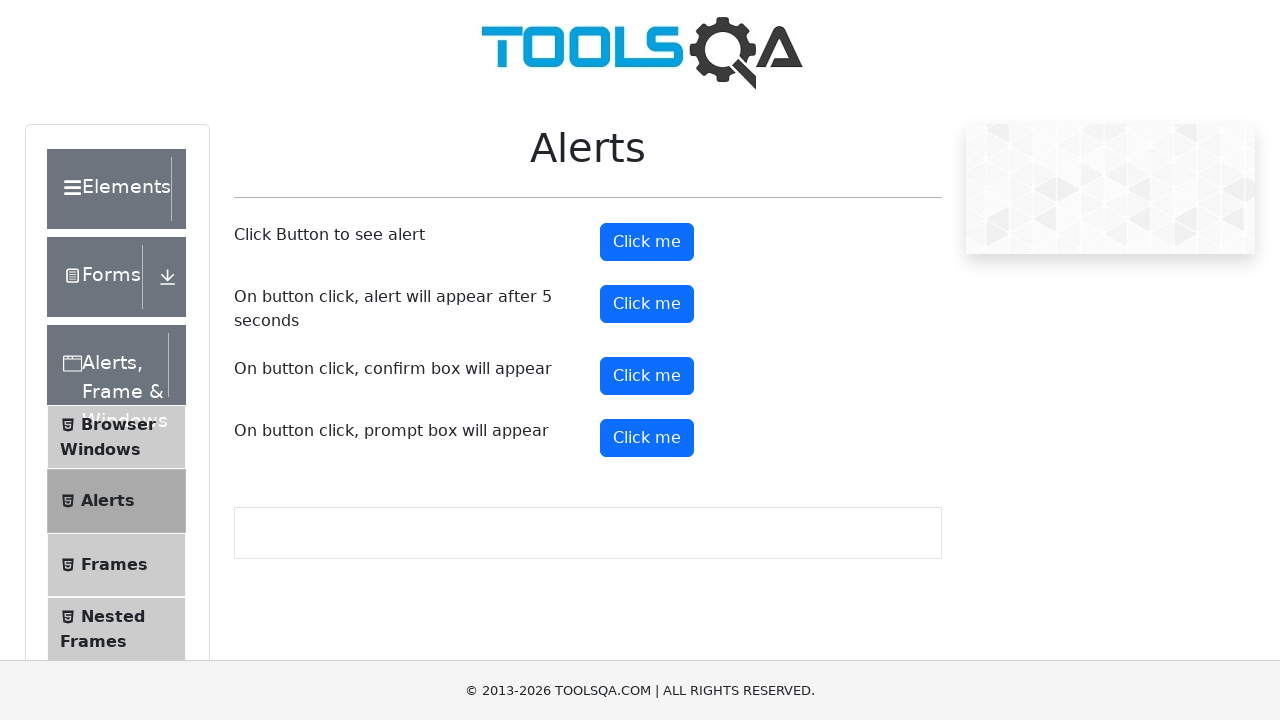

Set up dialog handler to dismiss confirm alerts
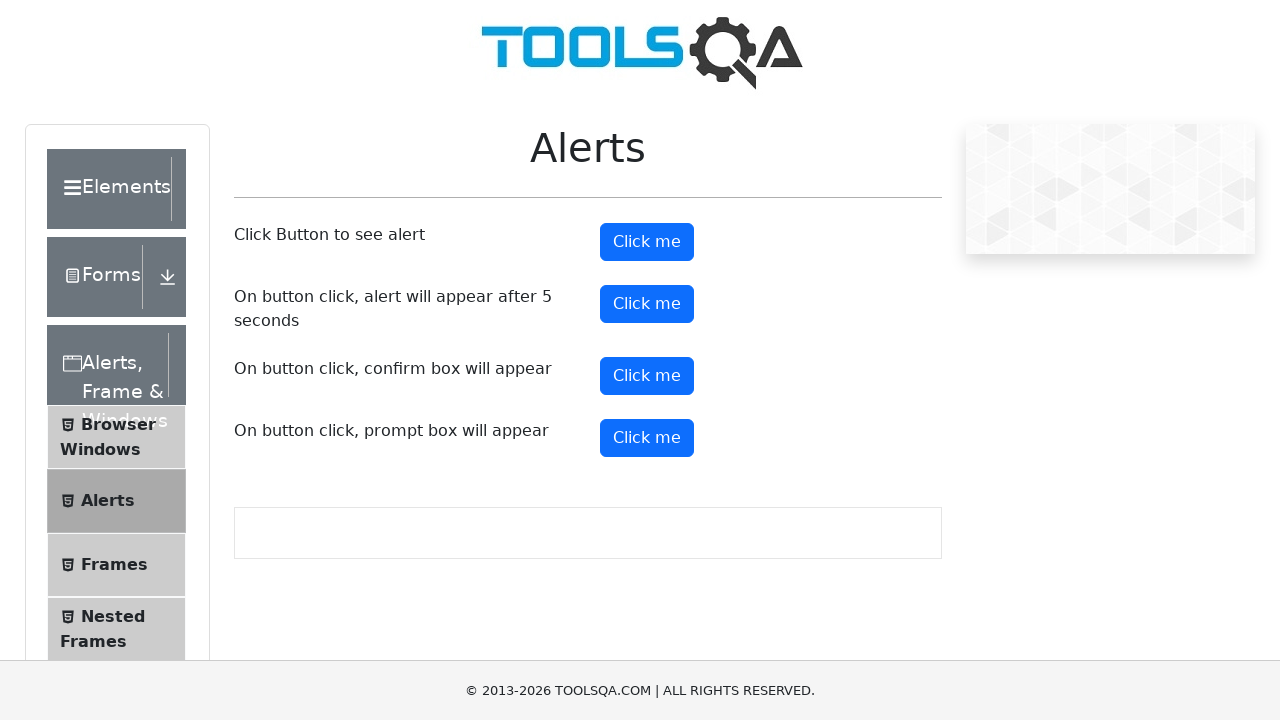

Clicked confirm button to trigger JavaScript confirm dialog at (647, 376) on #confirmButton
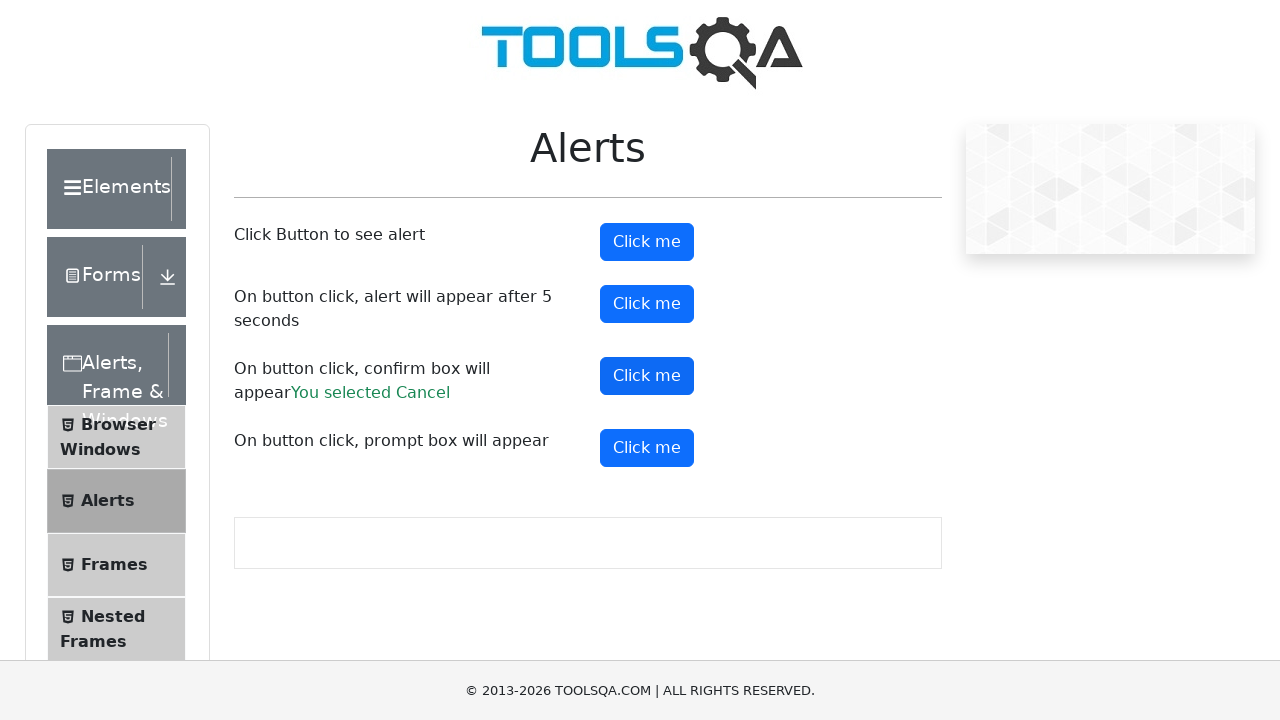

Waited for dialog handler to complete and dismiss the confirm alert
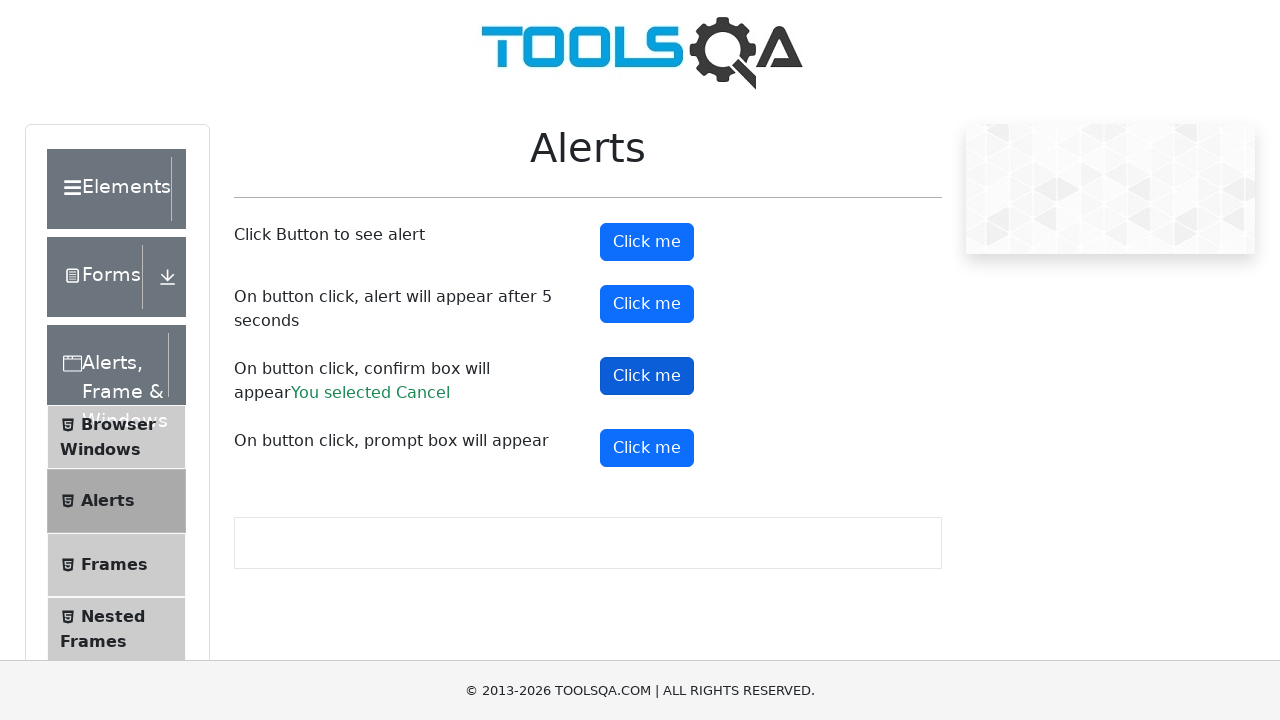

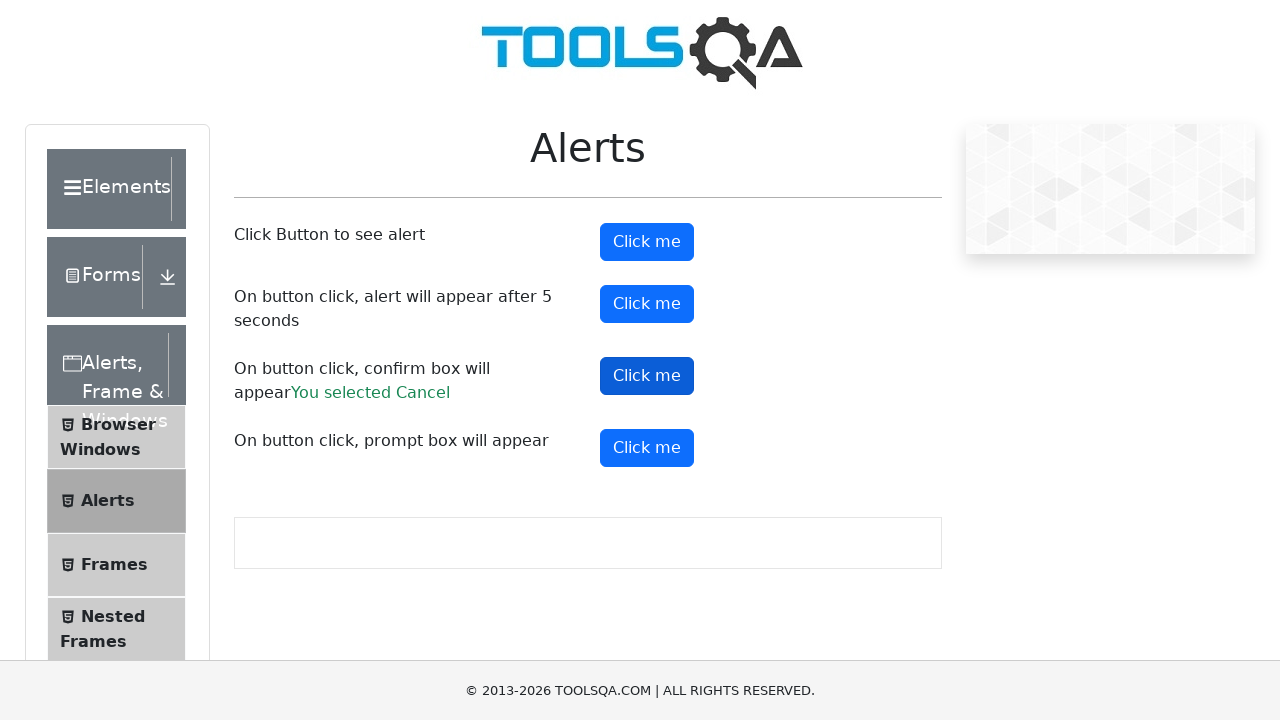